Tests handling disabled web elements by clicking on the "Disabled" option and using JavaScript execution to fill values into disabled input fields (name, email, password) on a demo application.

Starting URL: https://demoapps.qspiders.com/ui?scenario=1

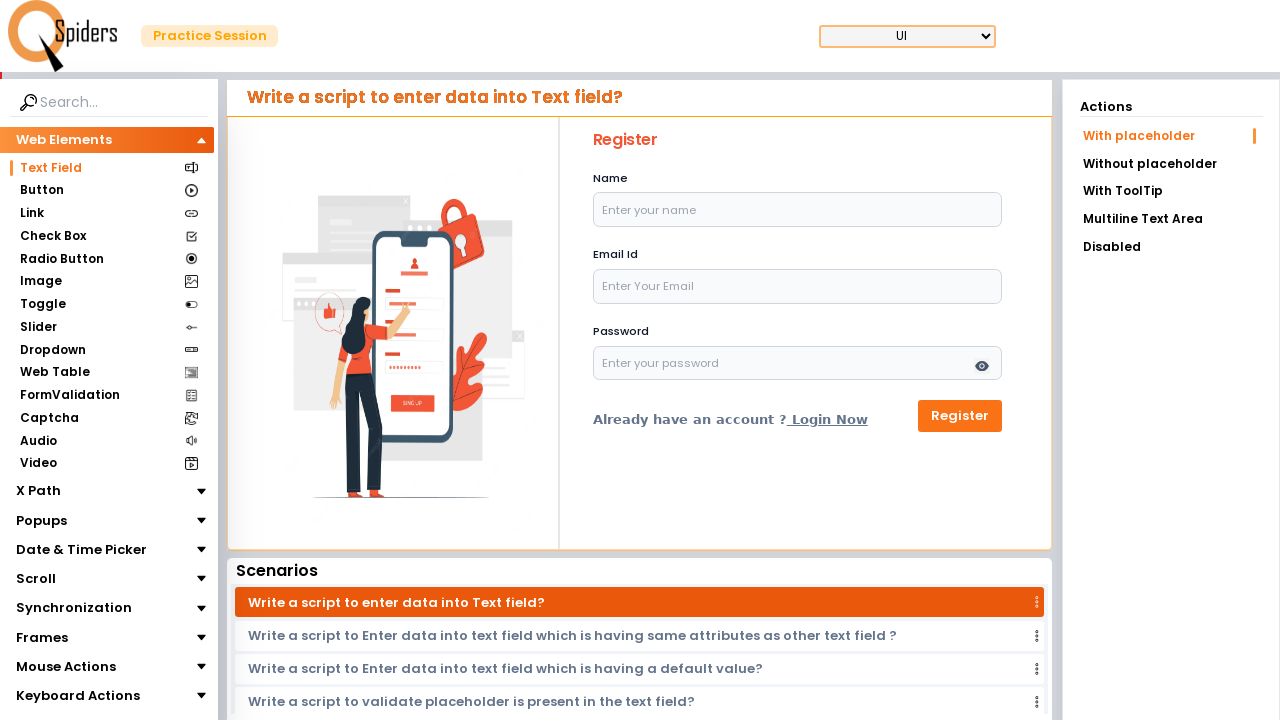

Clicked on the 'Disabled' menu item to navigate to disabled elements section at (1171, 247) on xpath=//li[text()='Disabled']
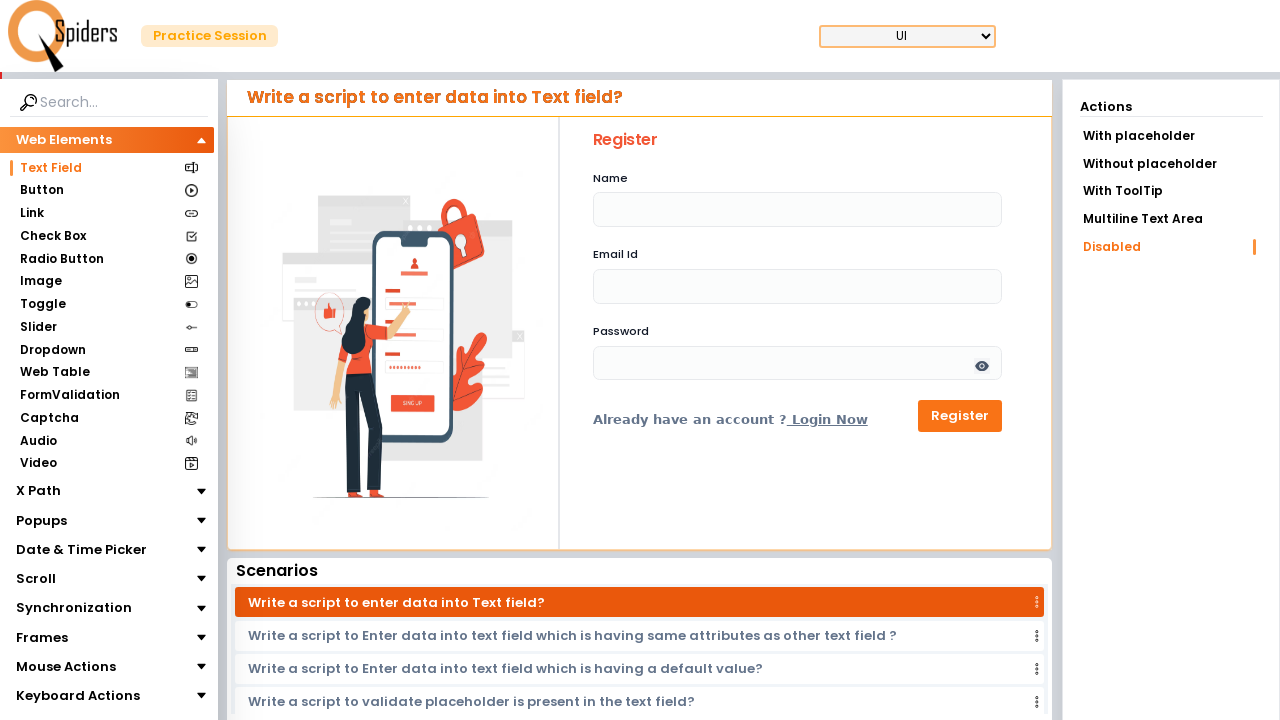

Form with disabled input fields loaded and became visible
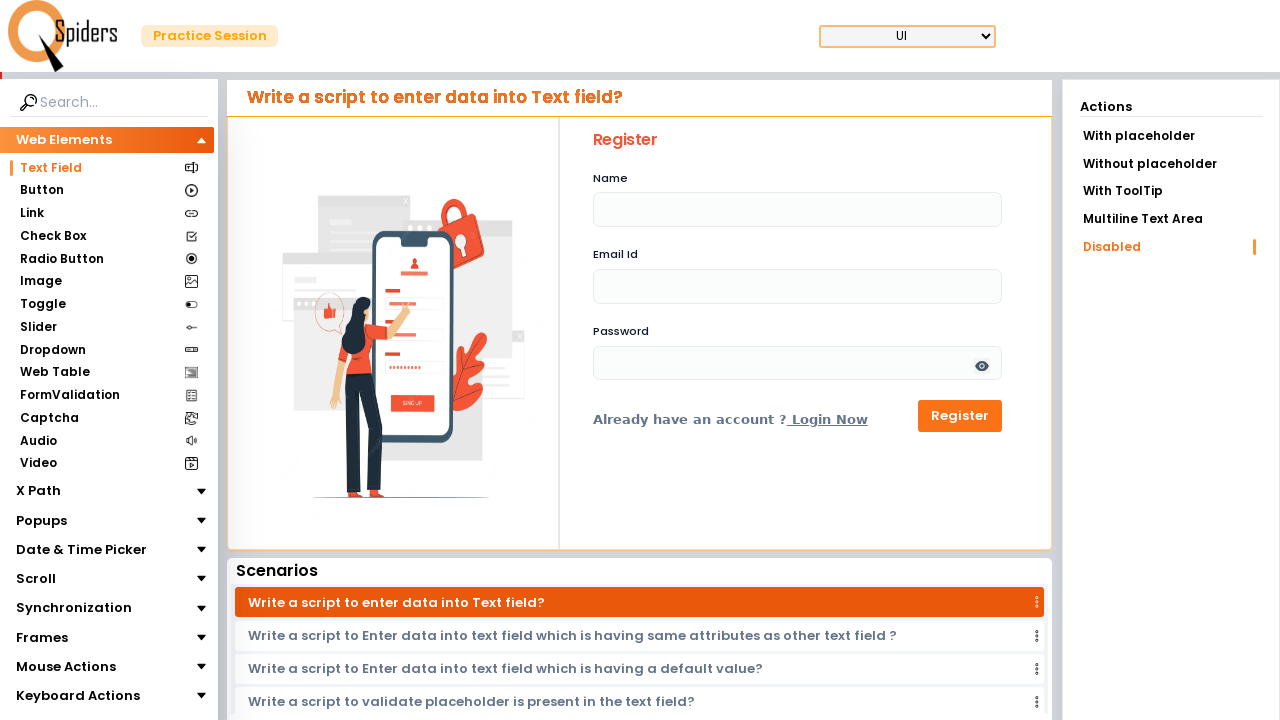

Filled disabled name field with 'subodh' using JavaScript execution
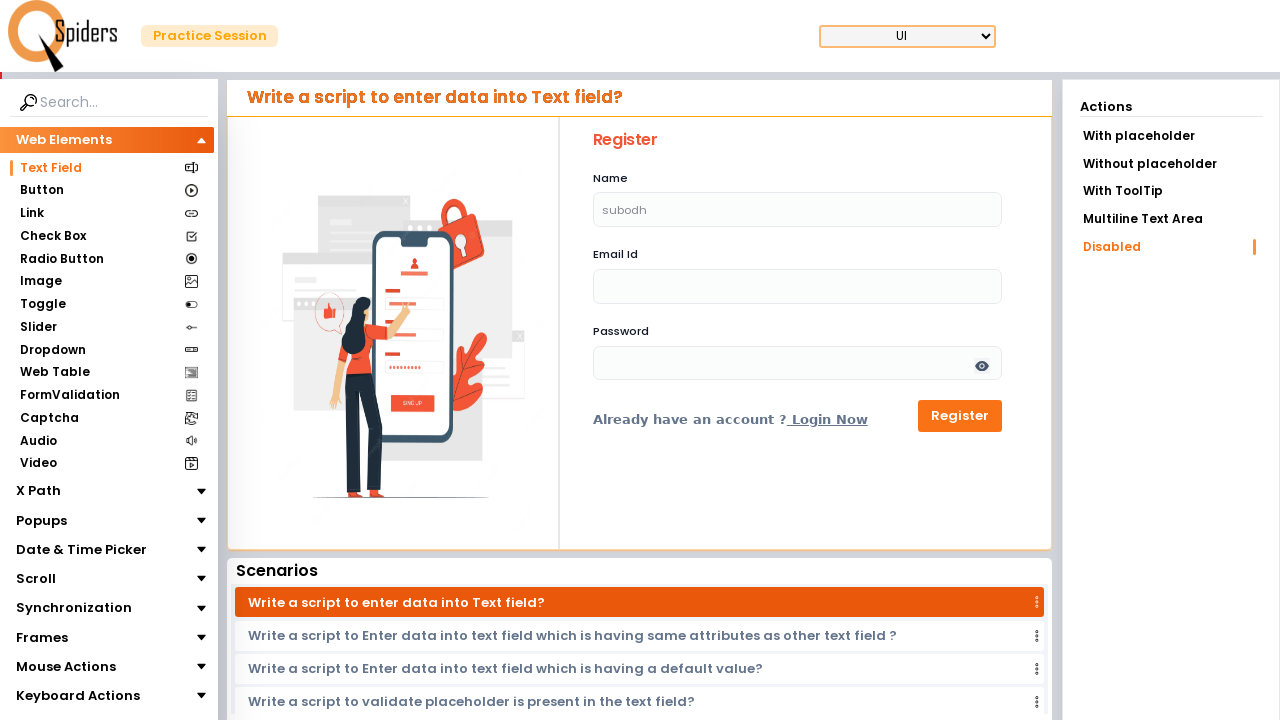

Filled disabled email field with 'subodhgavhane@gmail.com' using JavaScript execution
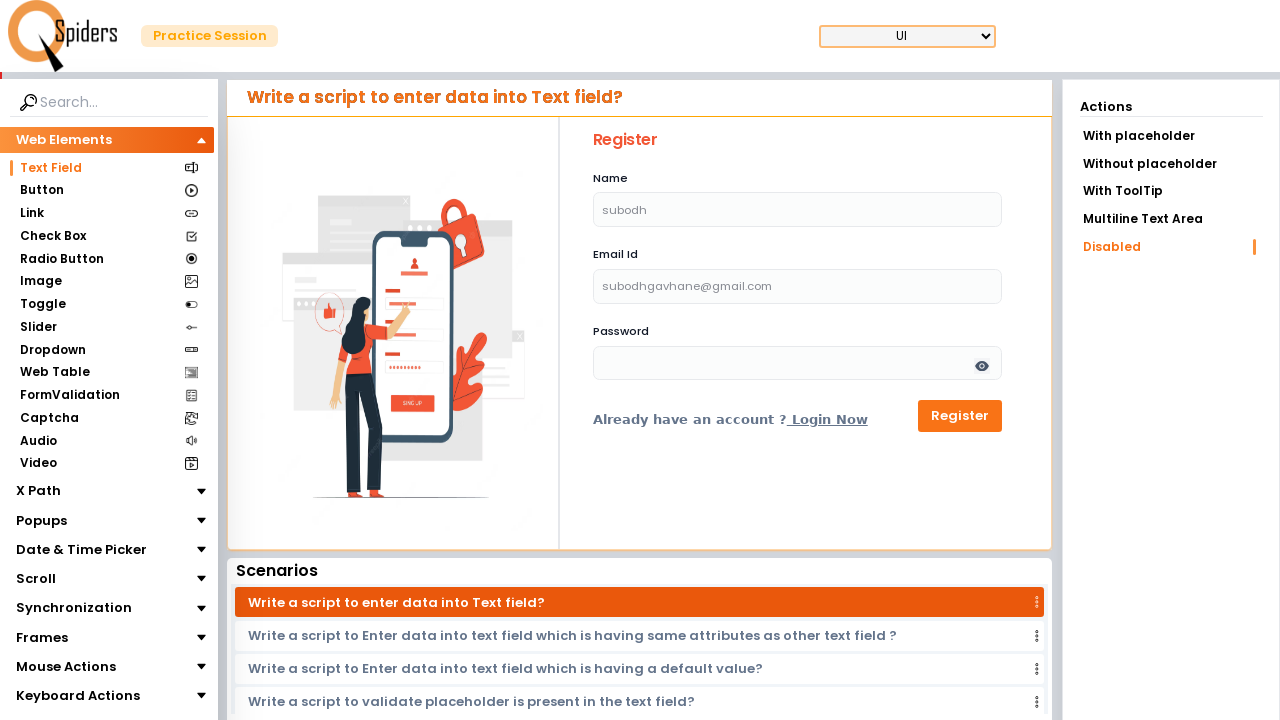

Filled disabled password field with 'Sid@123' using JavaScript execution
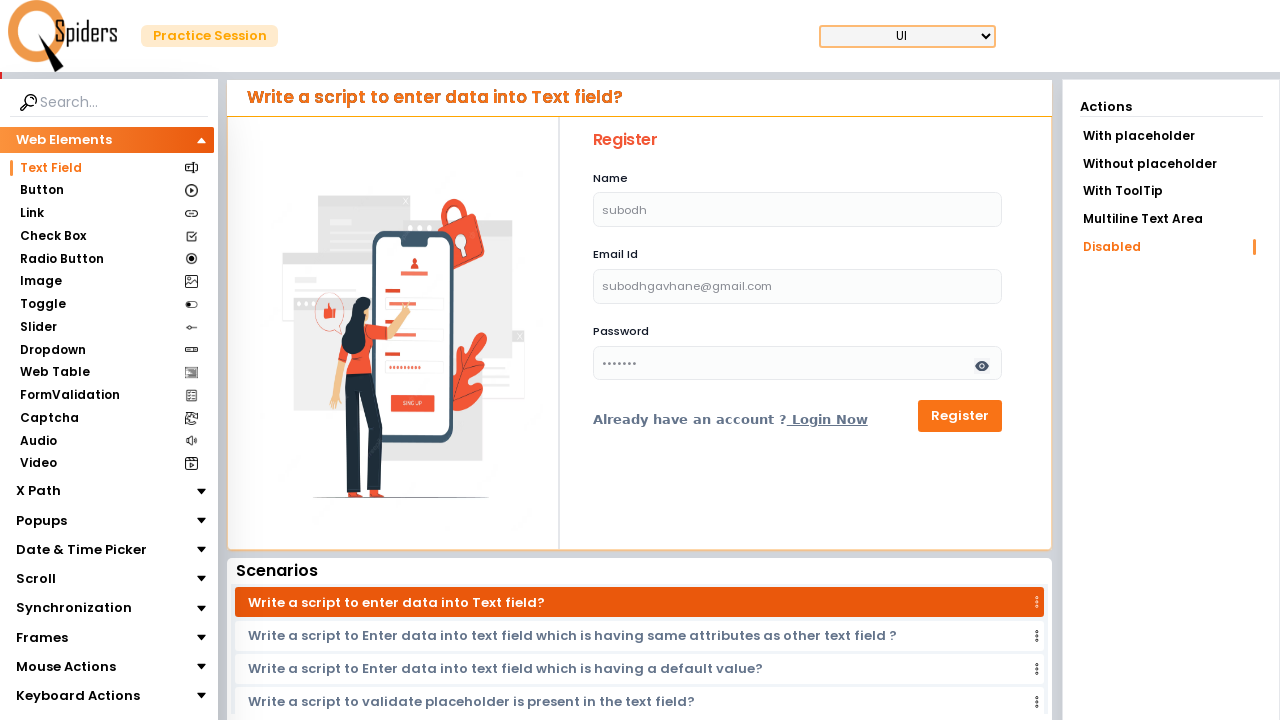

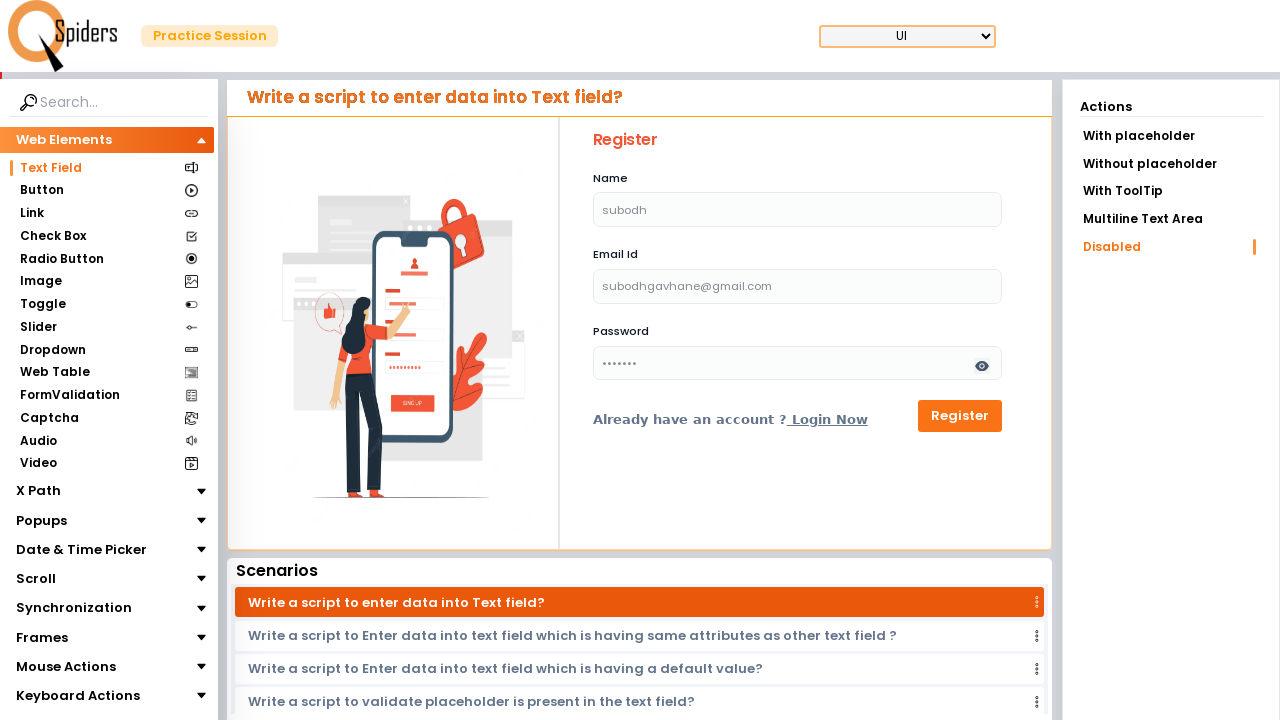